Tests dropdown and checkbox interactions on a travel booking form, including selecting student discount checkbox, changing trip type, and adjusting passenger count

Starting URL: https://rahulshettyacademy.com/dropdownsPractise/

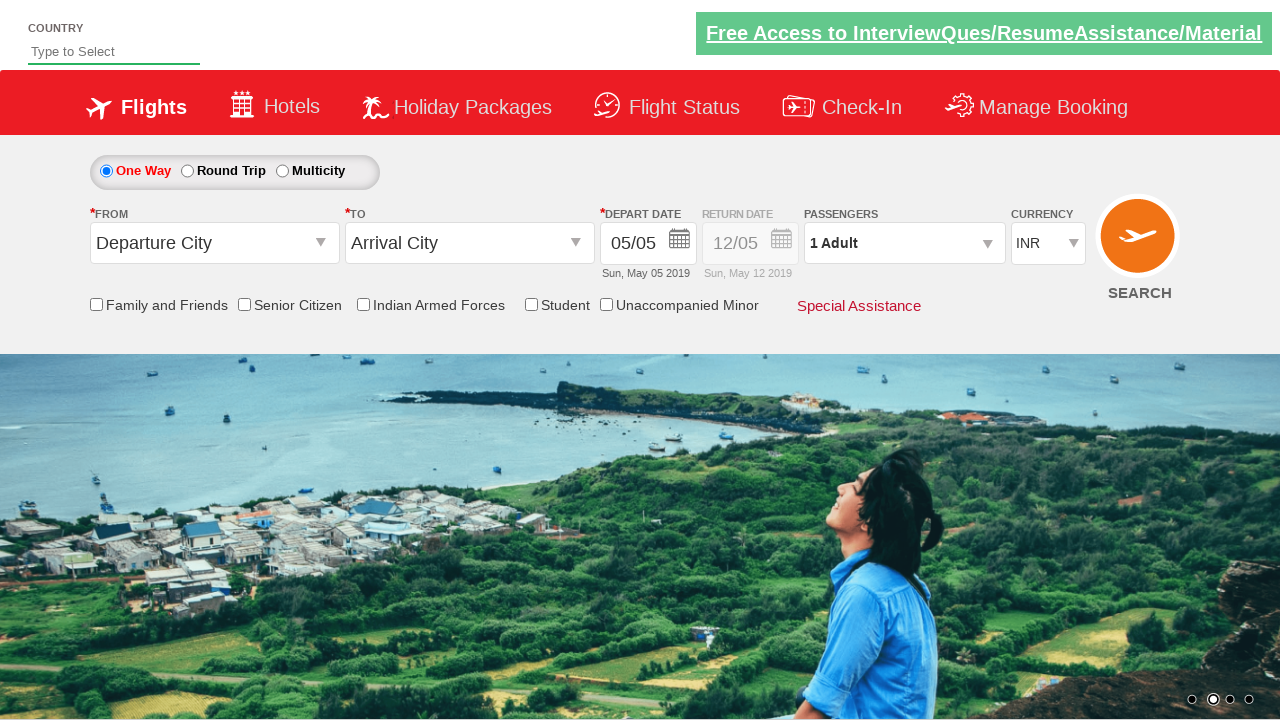

Clicked student discount checkbox at (531, 304) on input[id*='StudentDiscount']
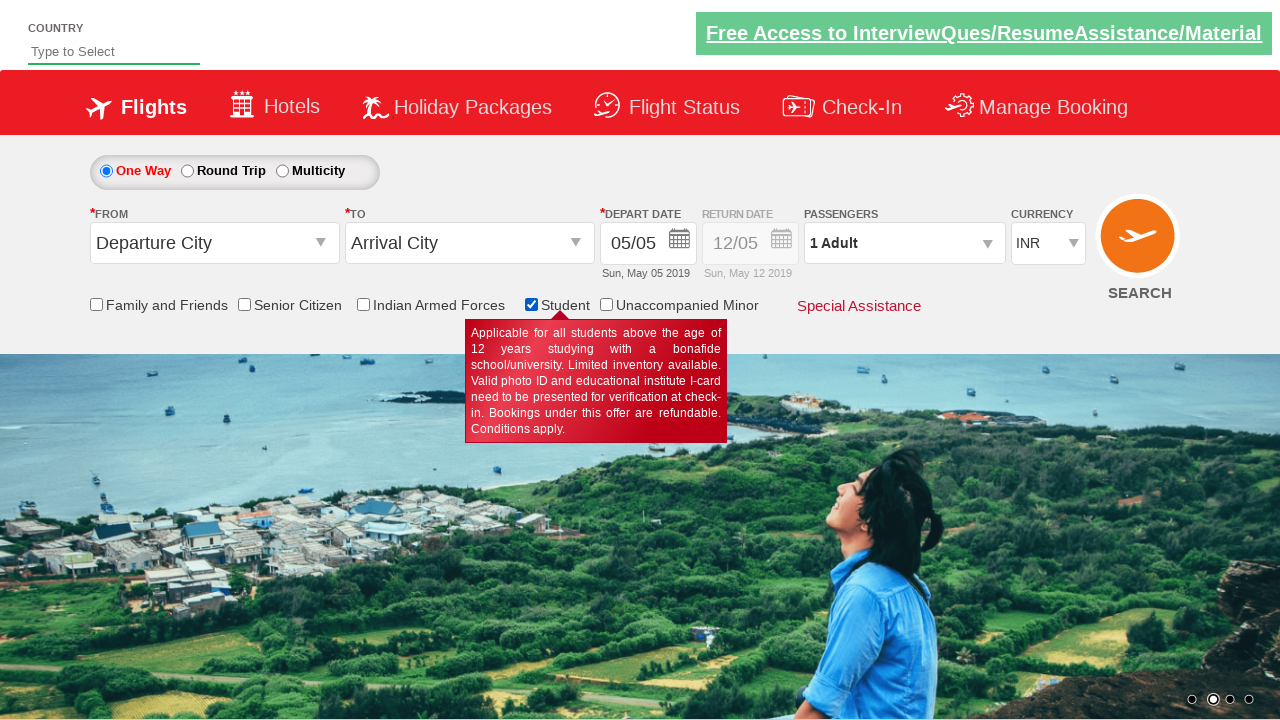

Selected round trip option at (187, 171) on #ctl00_mainContent_rbtnl_Trip_1
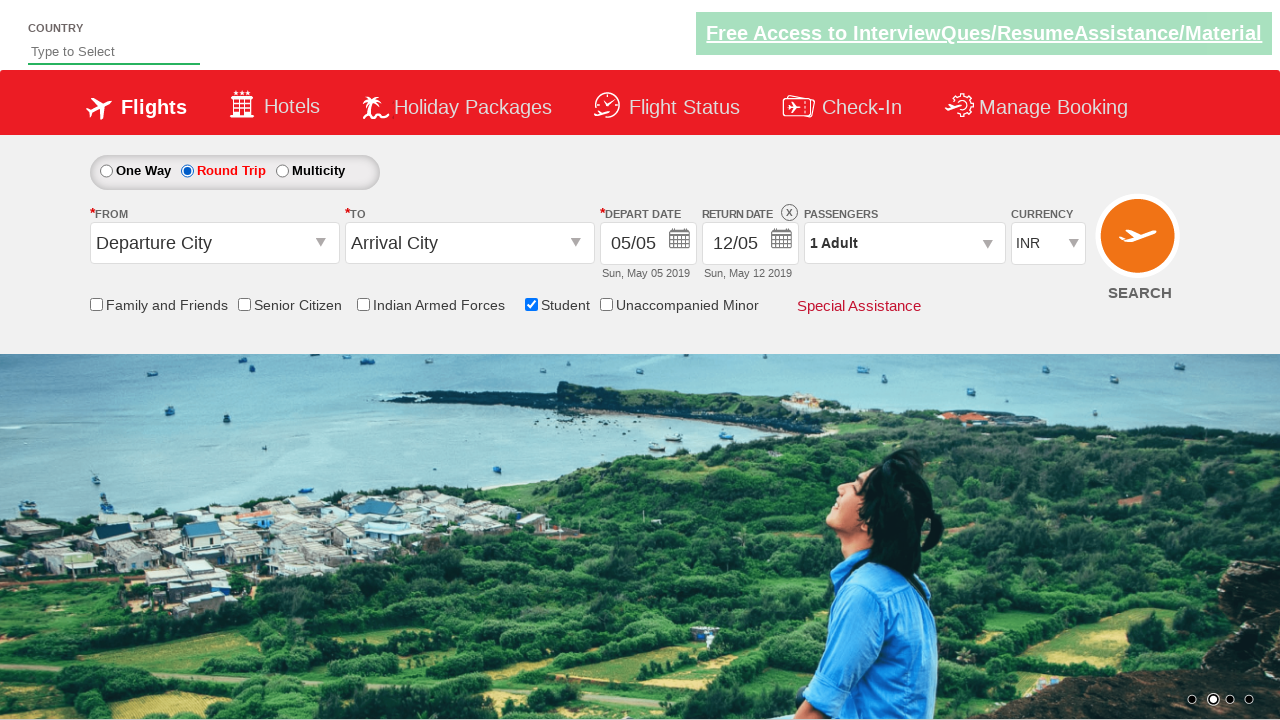

Opened passenger dropdown at (904, 243) on #divpaxinfo
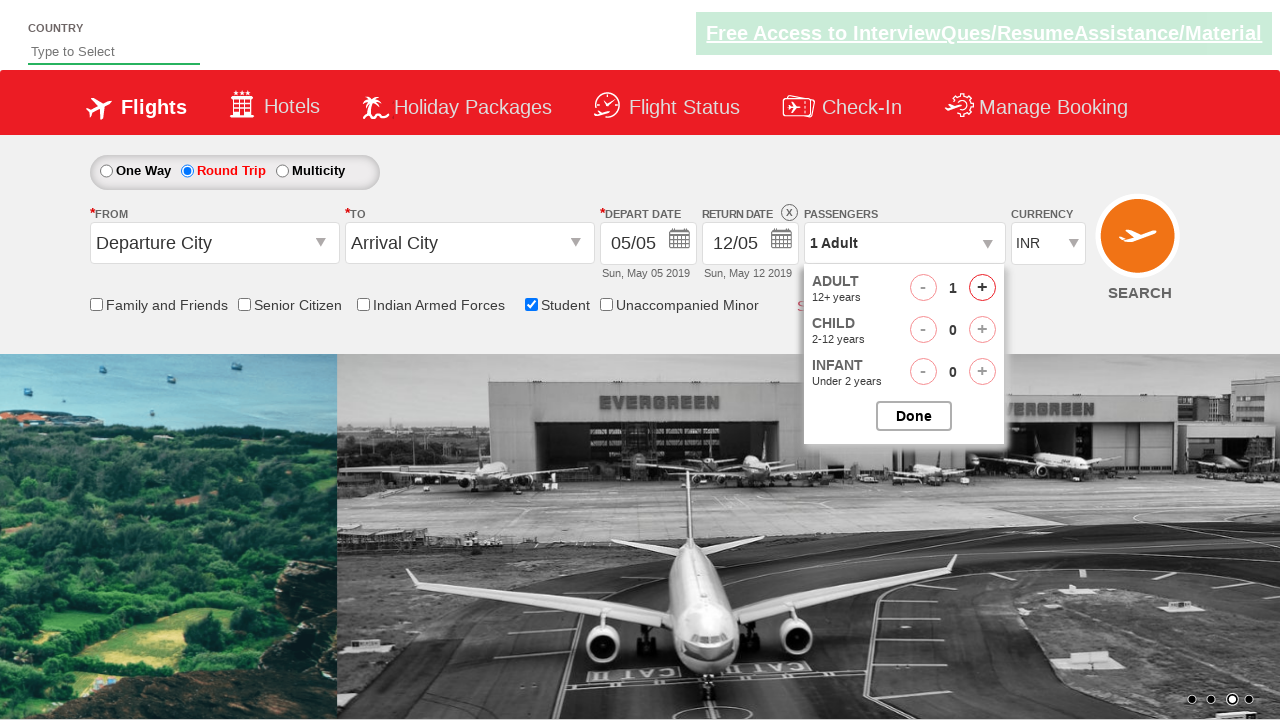

Incremented adult passenger count (iteration 1/4) at (982, 288) on #hrefIncAdt
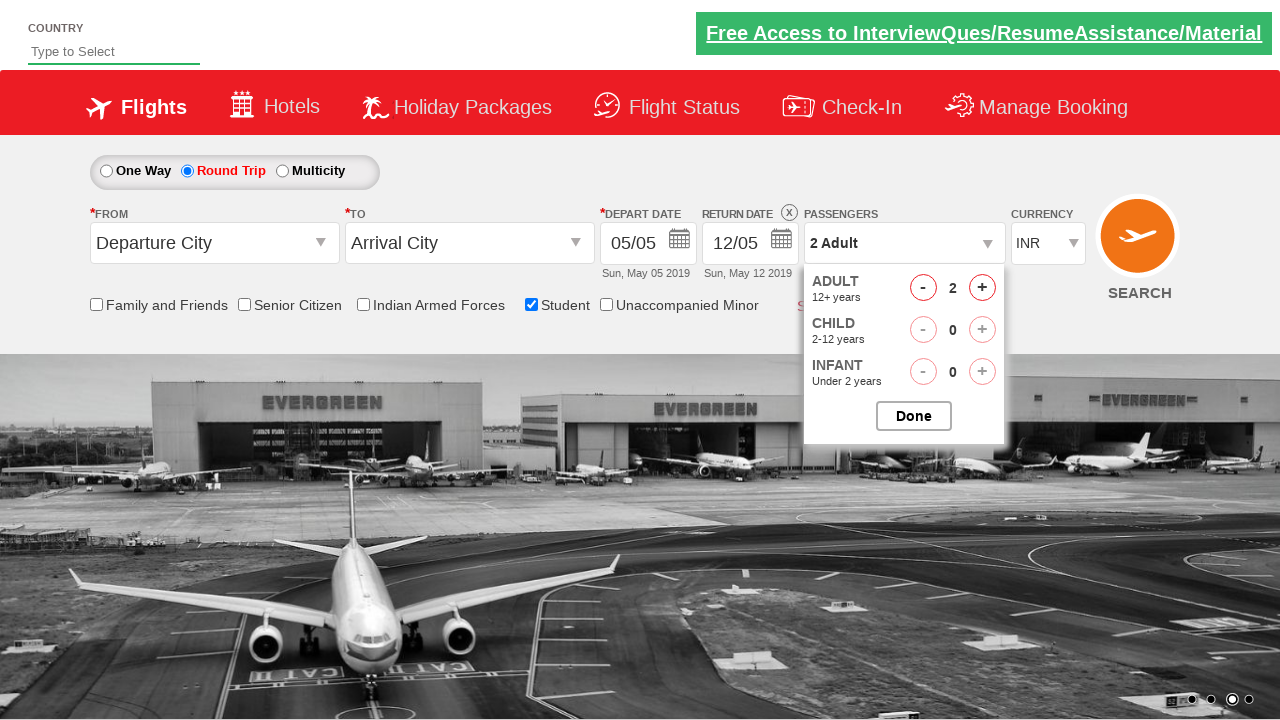

Incremented adult passenger count (iteration 2/4) at (982, 288) on #hrefIncAdt
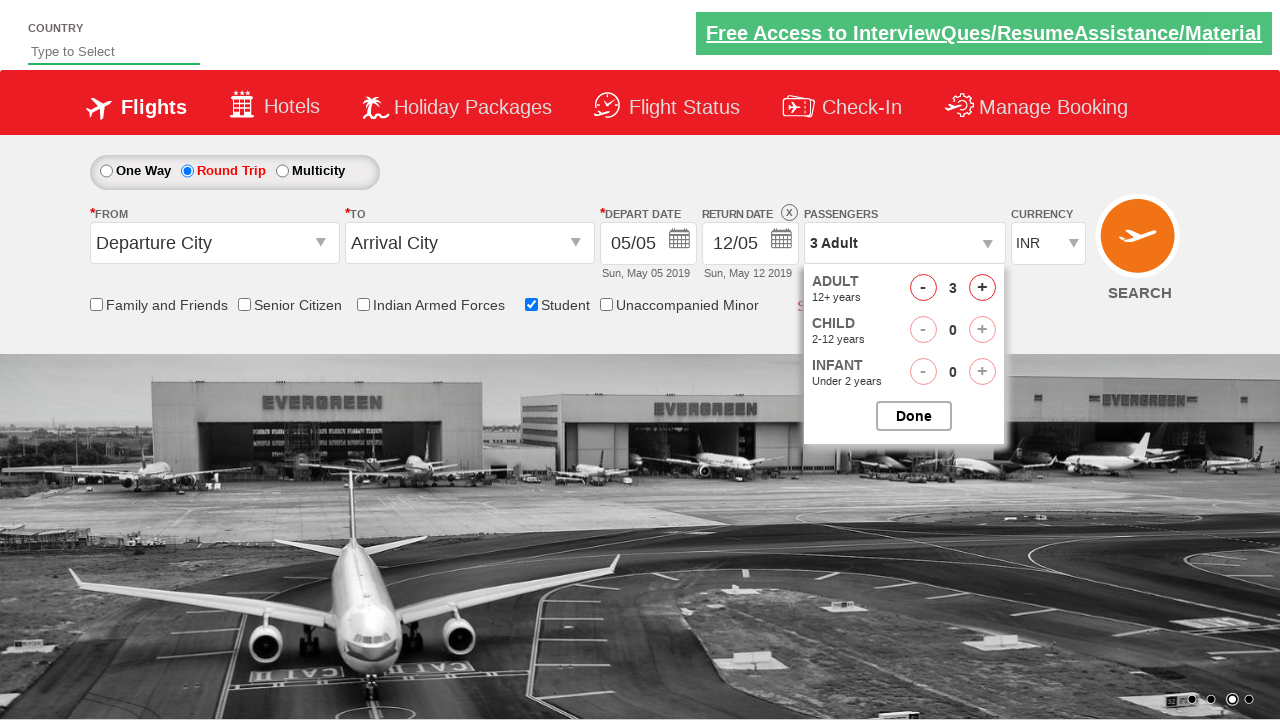

Incremented adult passenger count (iteration 3/4) at (982, 288) on #hrefIncAdt
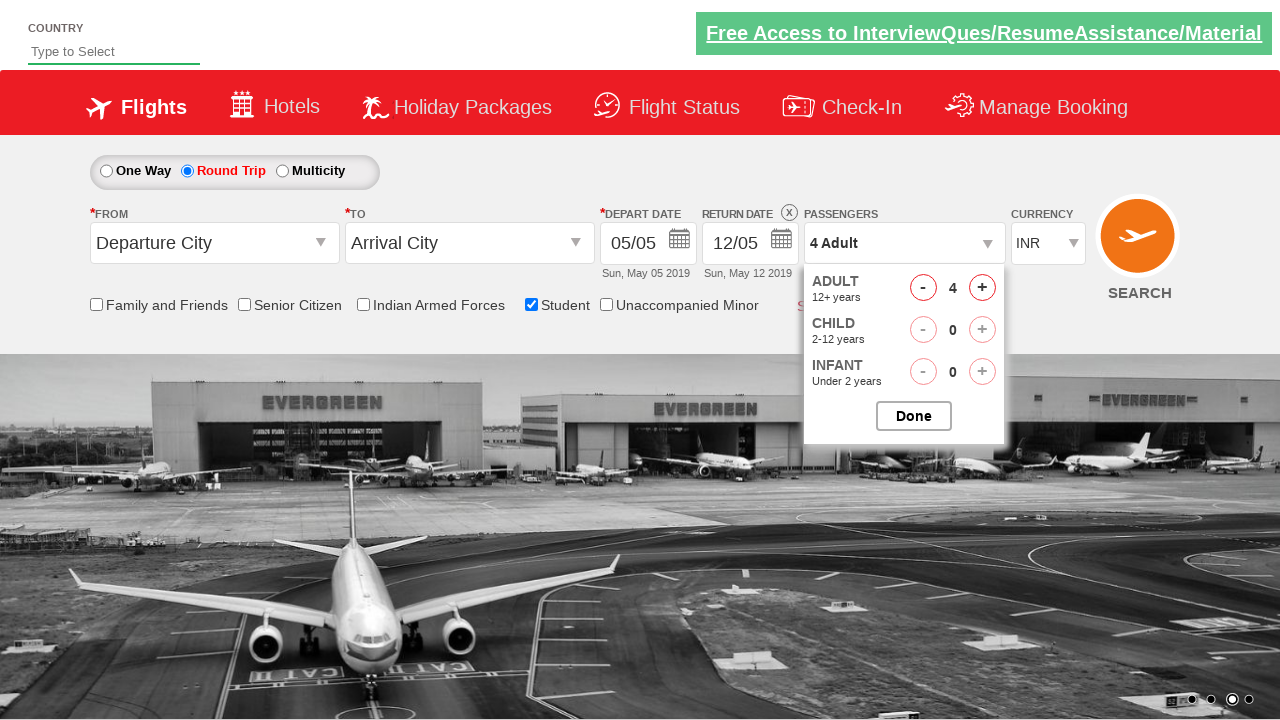

Incremented adult passenger count (iteration 4/4) at (982, 288) on #hrefIncAdt
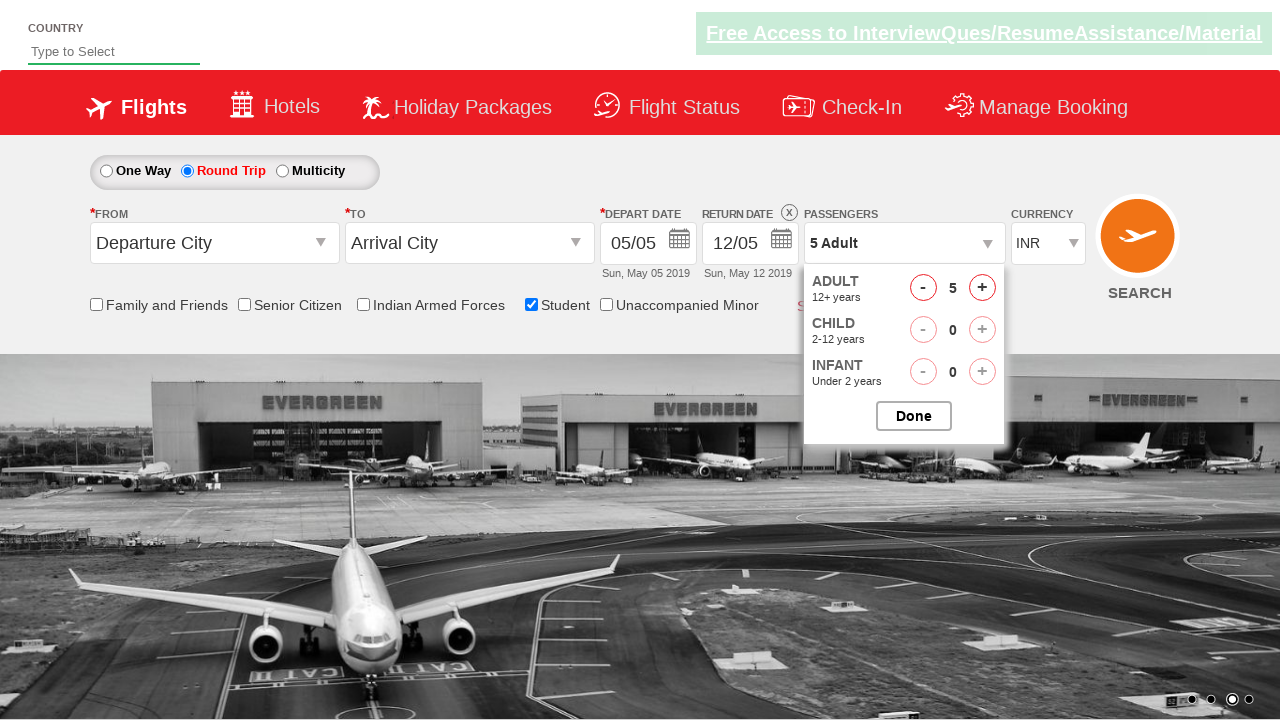

Closed passenger selection dropdown at (914, 416) on #btnclosepaxoption
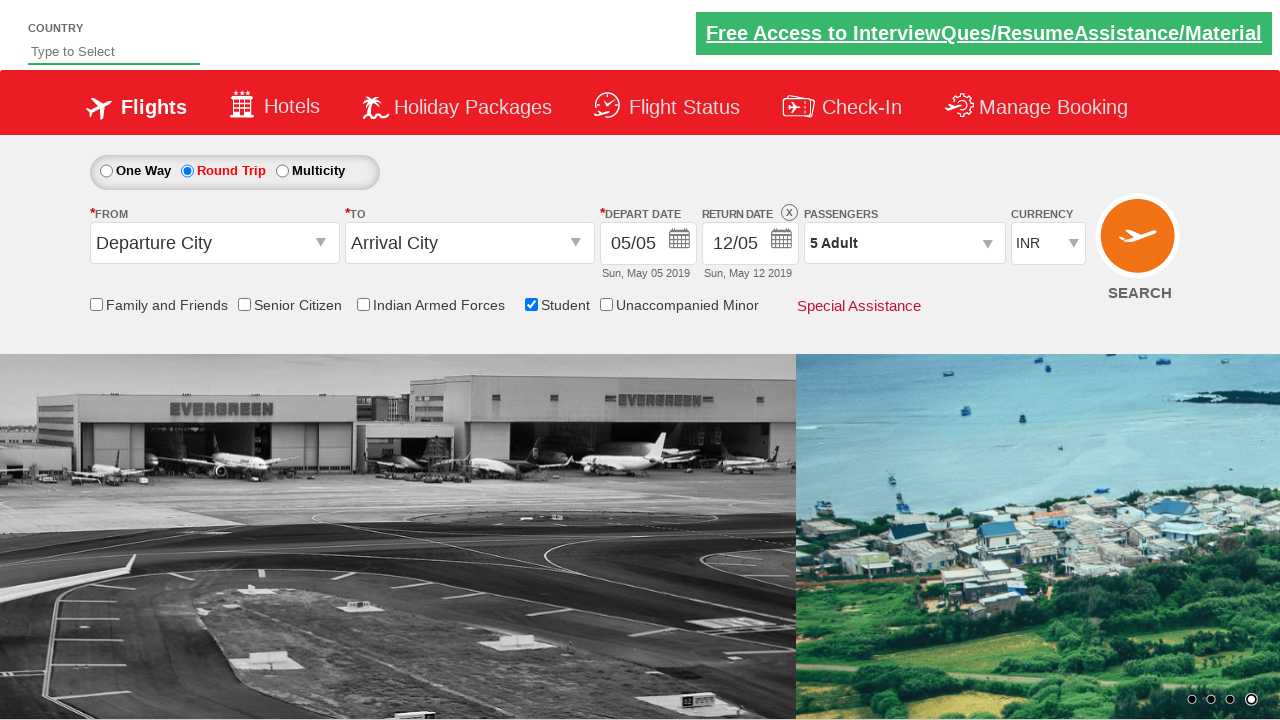

Verified passenger count is 5 Adult
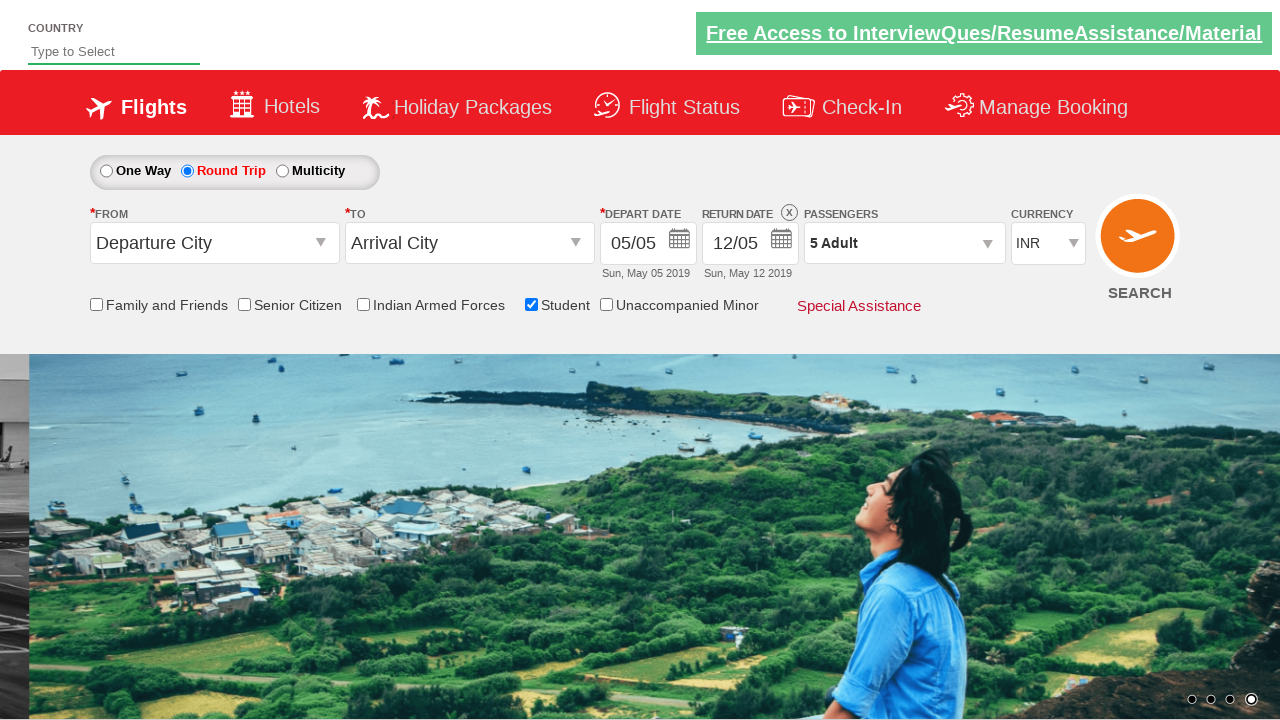

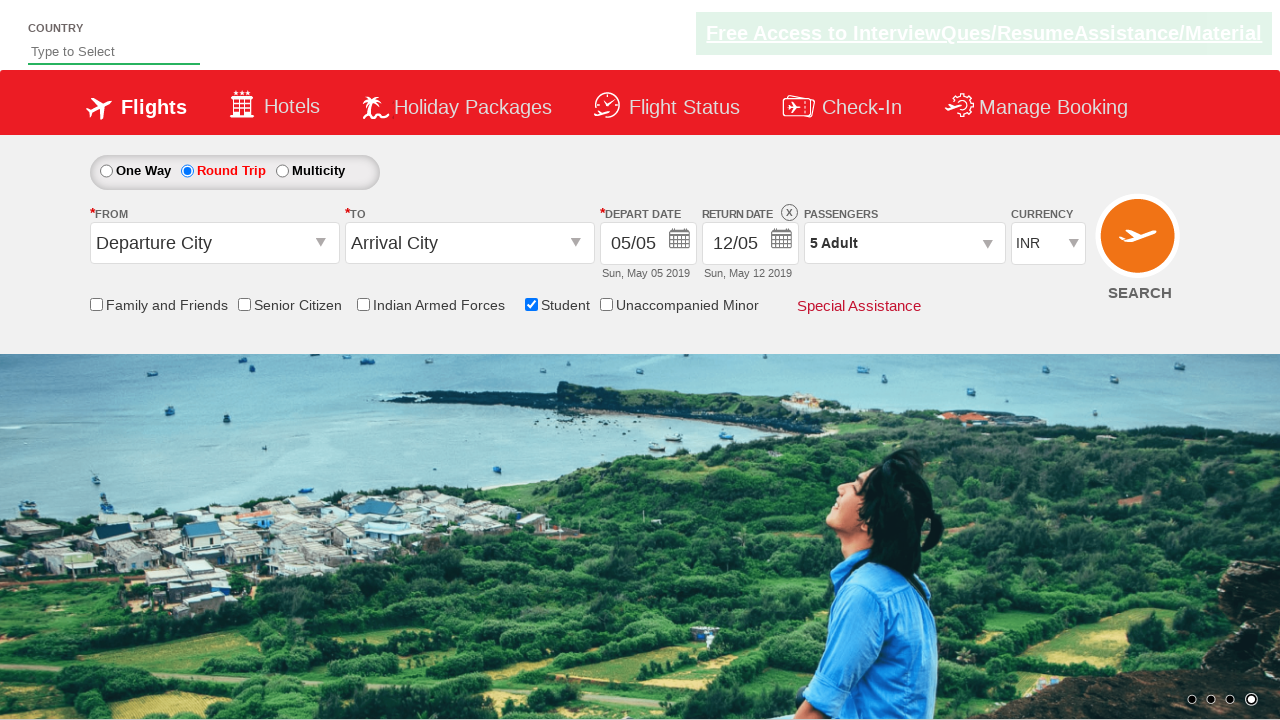